Tests text input functionality by entering text into an input field and clicking a button to verify the button text updates to the entered value

Starting URL: http://uitestingplayground.com/textinput

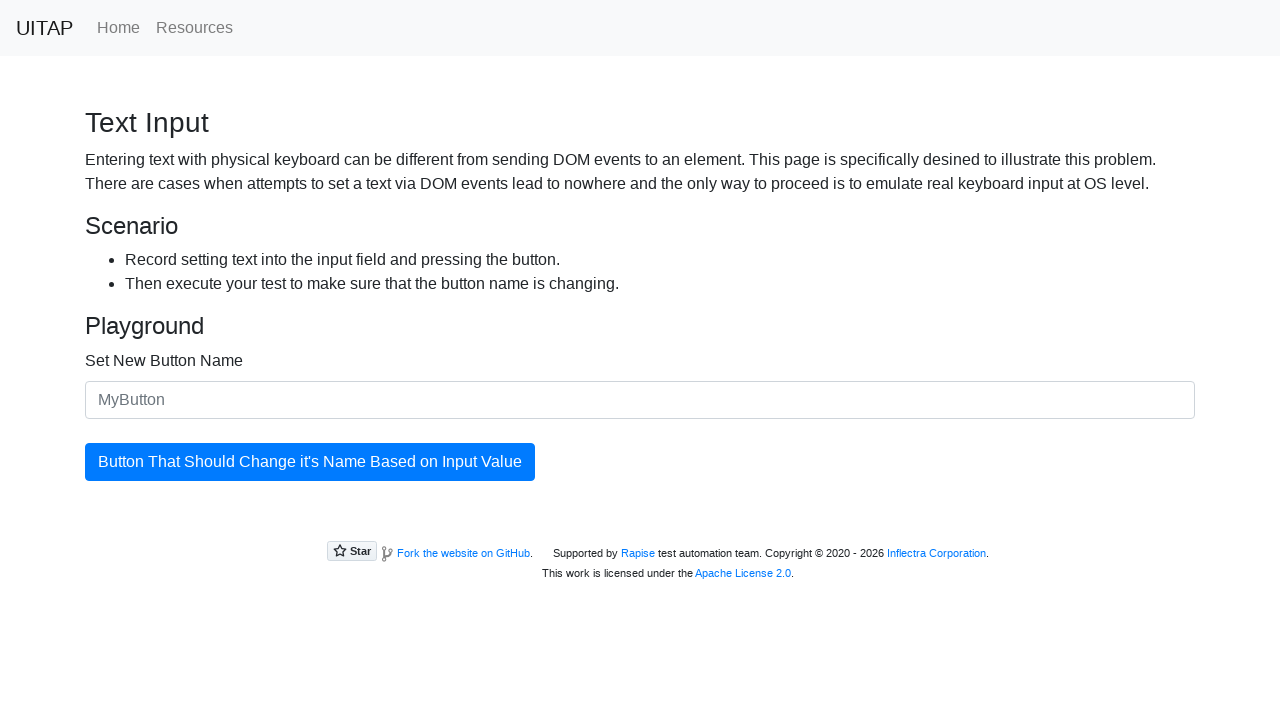

Filled input field with 'SkyPro' on #newButtonName
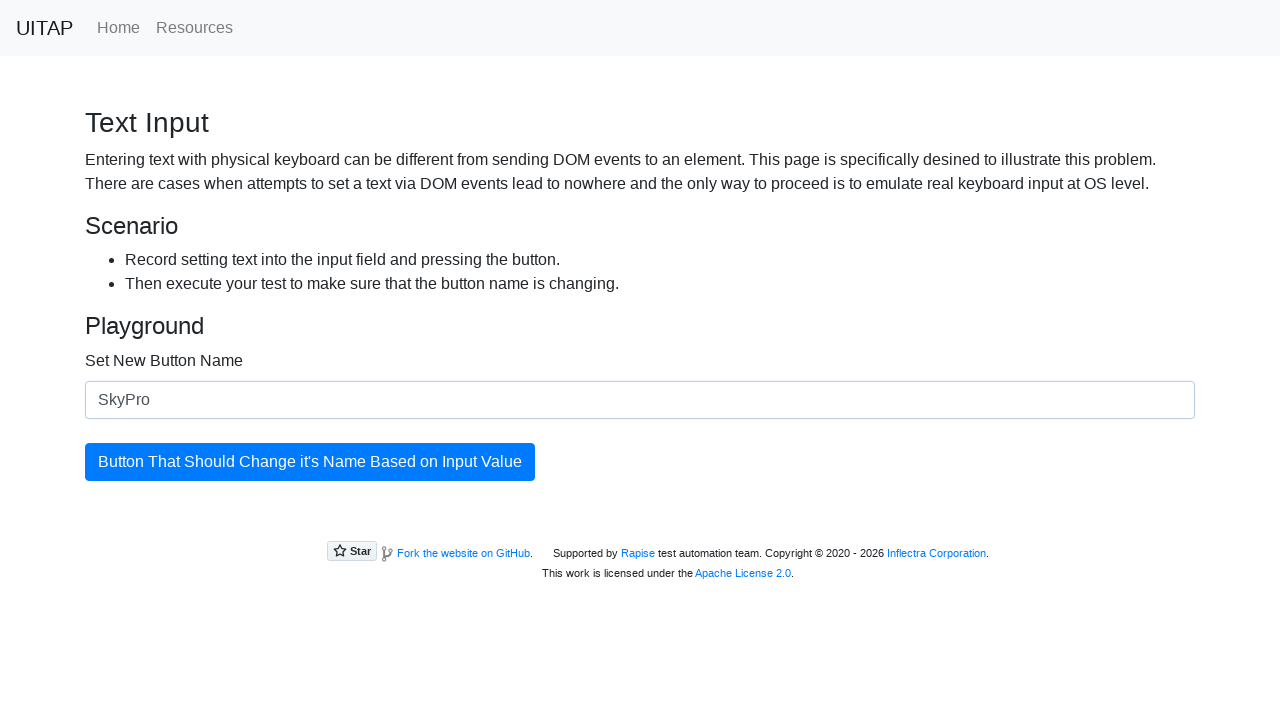

Clicked the updating button at (310, 462) on #updatingButton
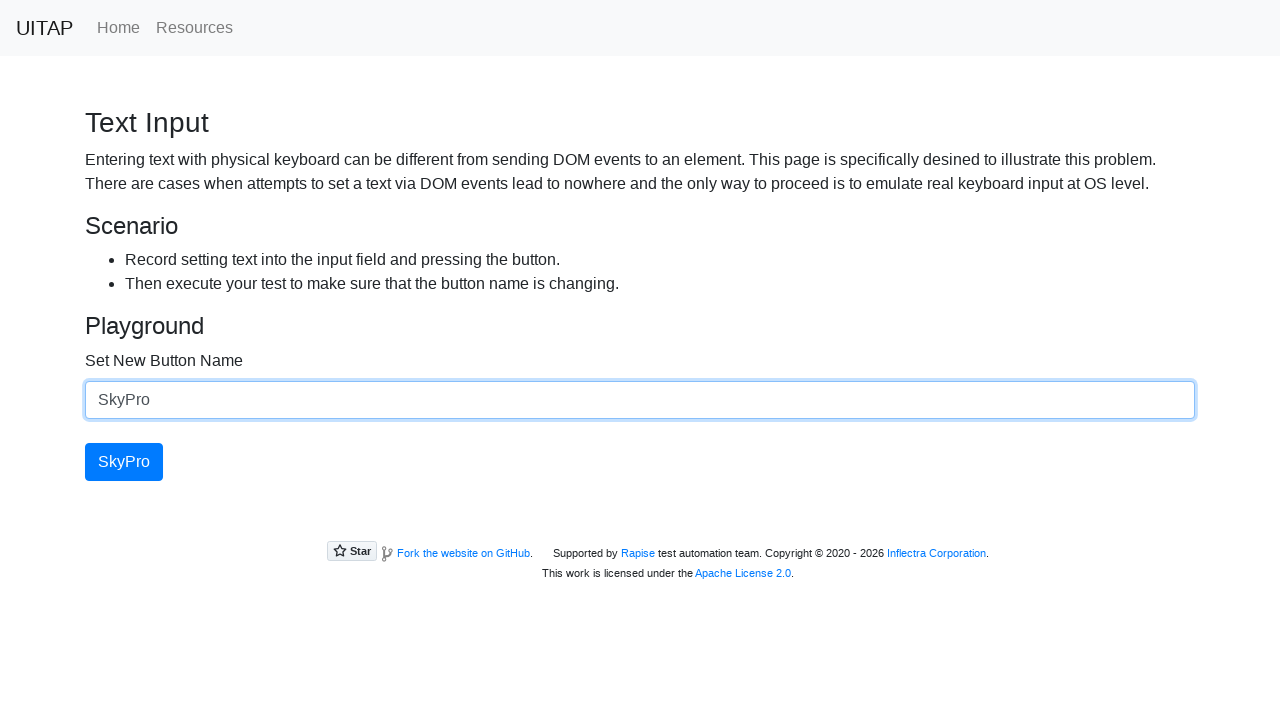

Verified that button text updated to 'SkyPro'
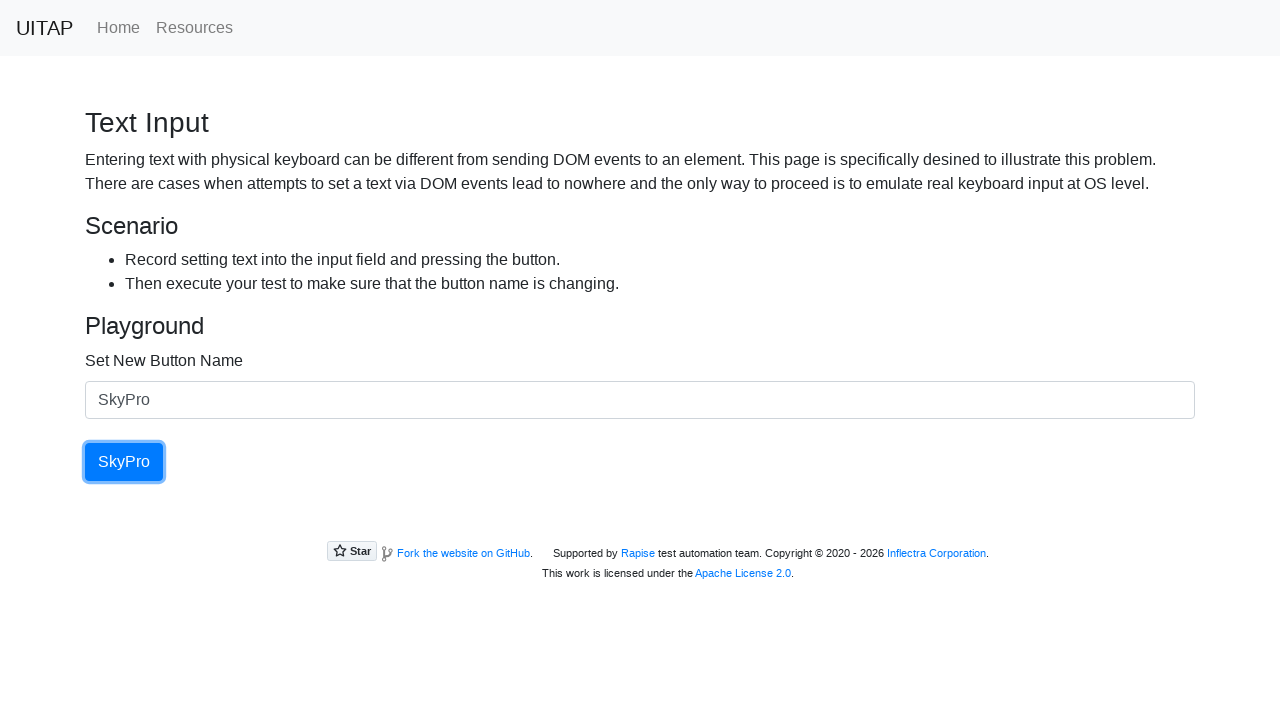

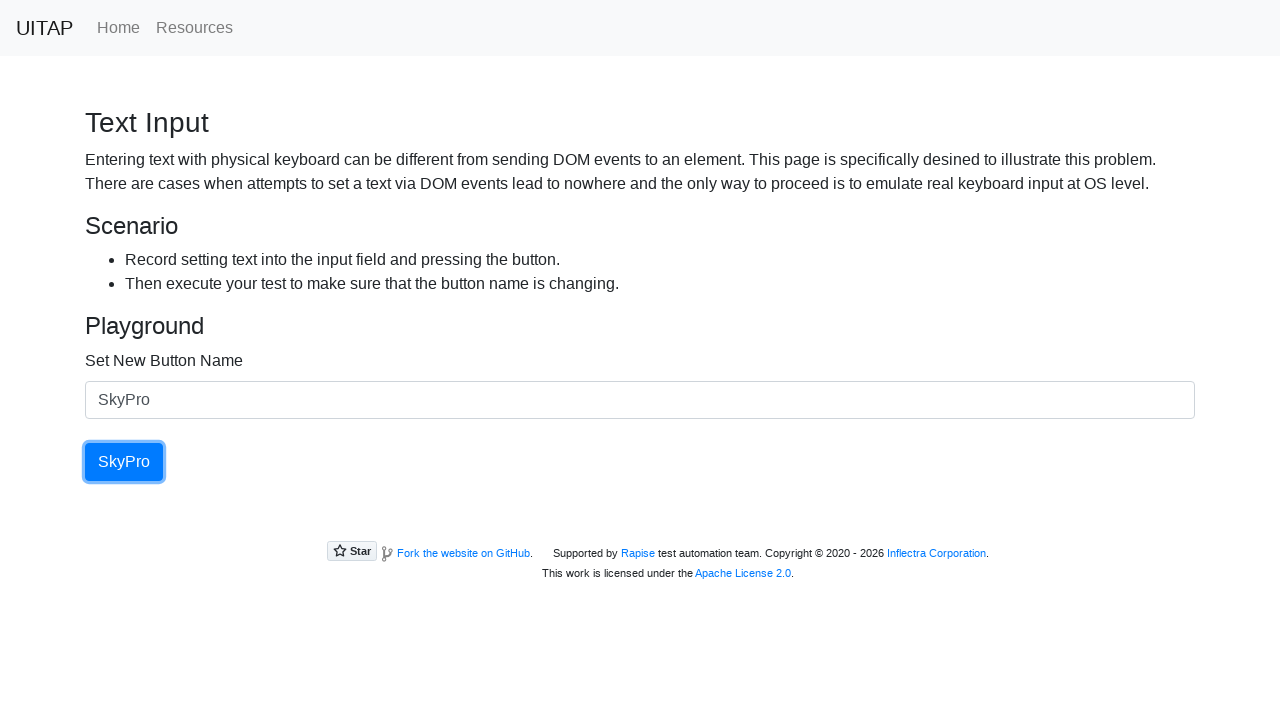